Tests that the Email column (text column) in table 1 can be sorted in ascending order by clicking the column header

Starting URL: http://the-internet.herokuapp.com/tables

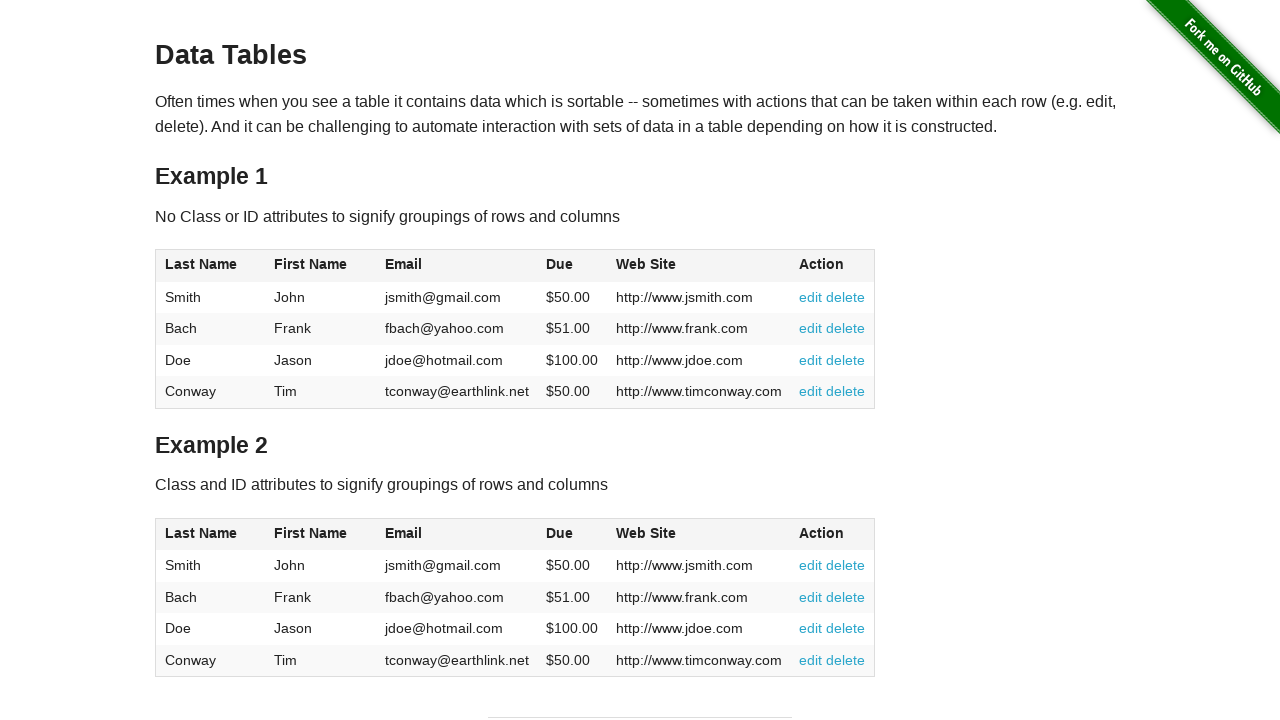

Clicked Email column header to sort in ascending order at (457, 266) on #table1 thead tr th:nth-of-type(3)
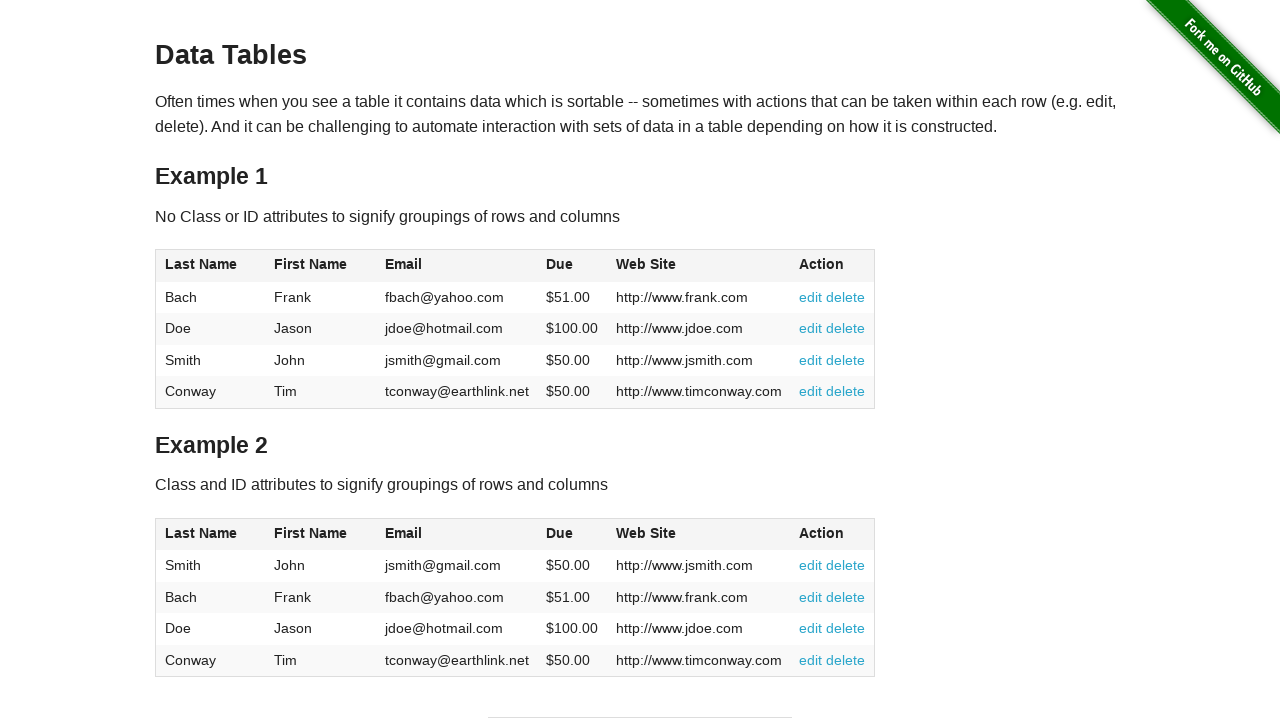

Waited for table data to load after sorting
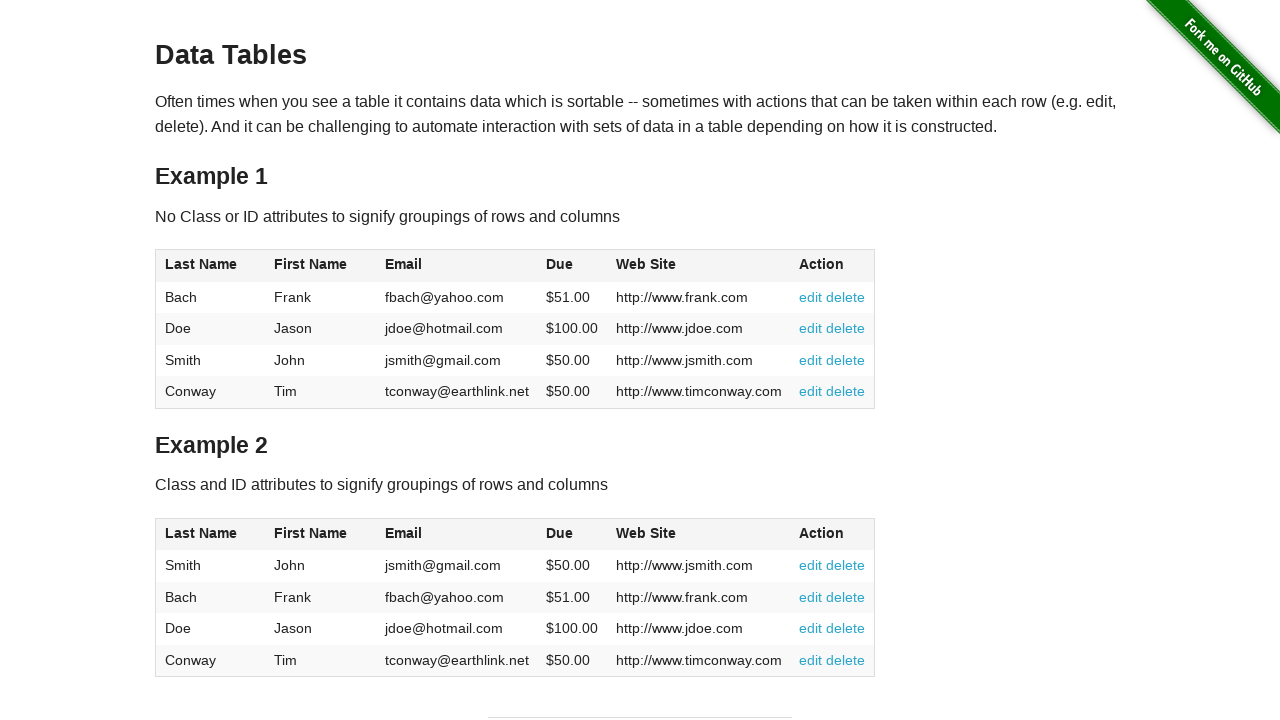

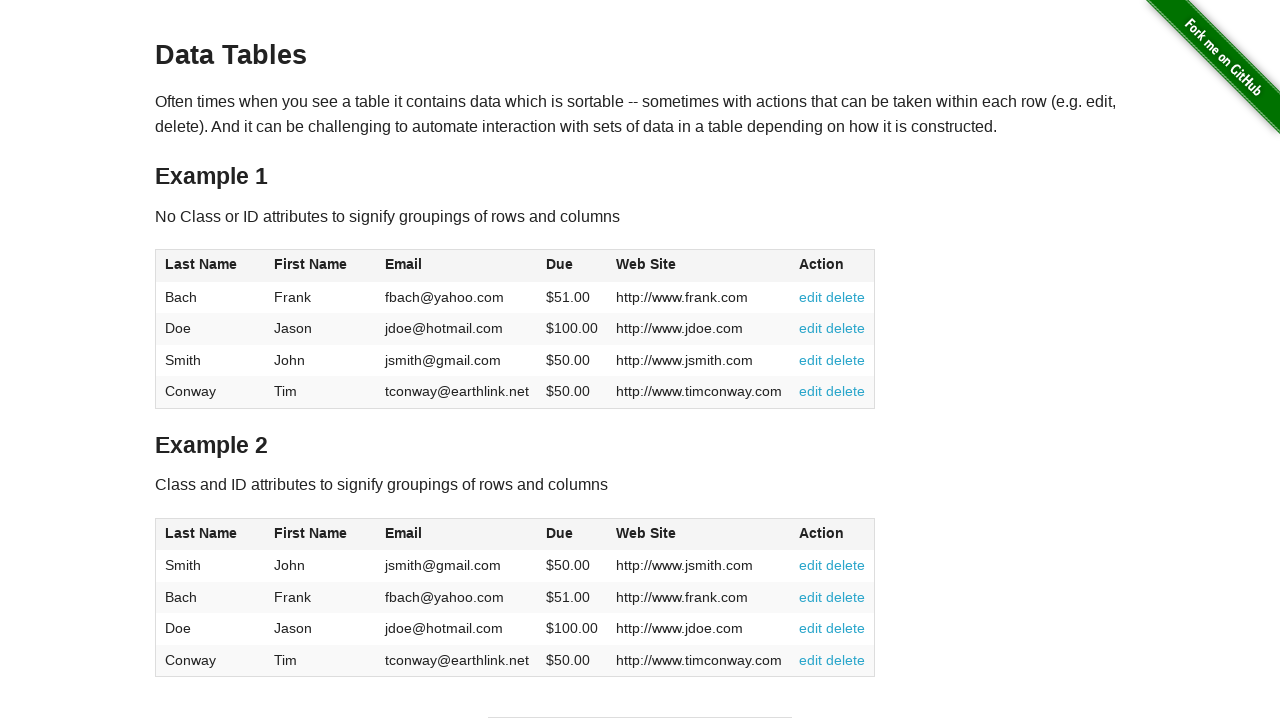